Tests multi-selection of list items using Ctrl+click keyboard and mouse combination

Starting URL: https://www.leafground.com/list.xhtml

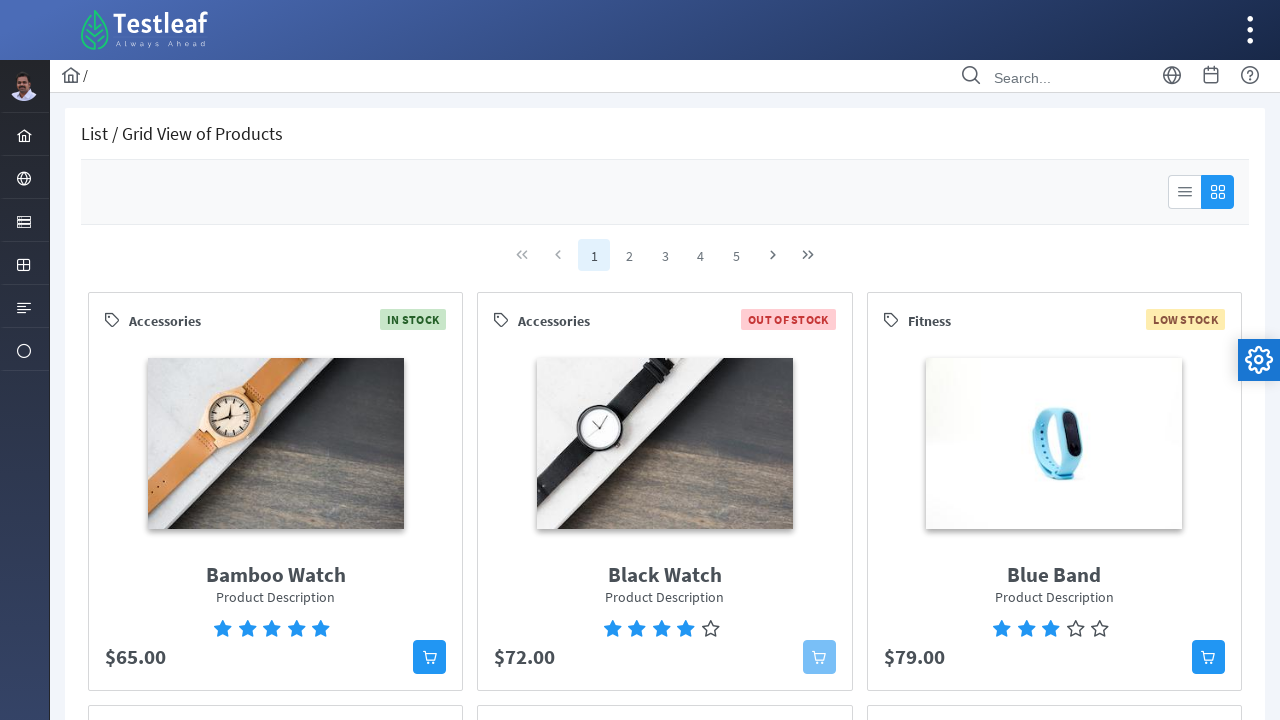

Waited for list items to load with aria-label 'From'
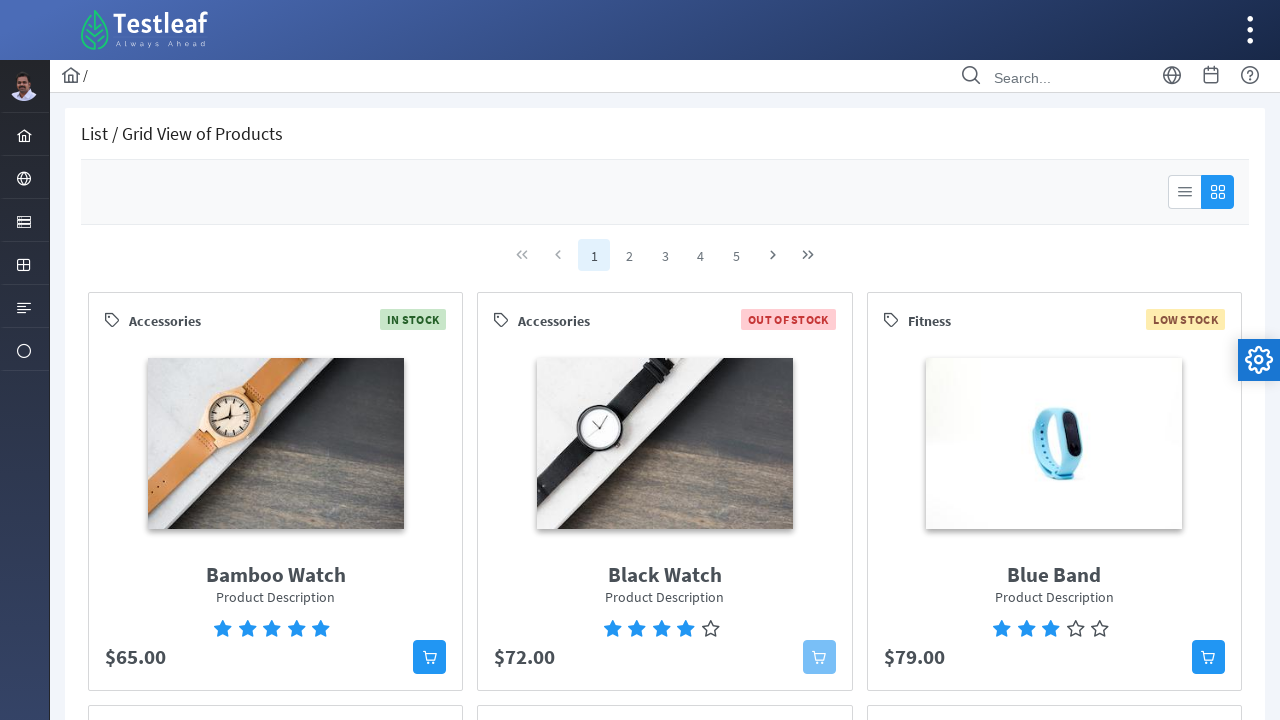

Retrieved all list items from the 'From' list
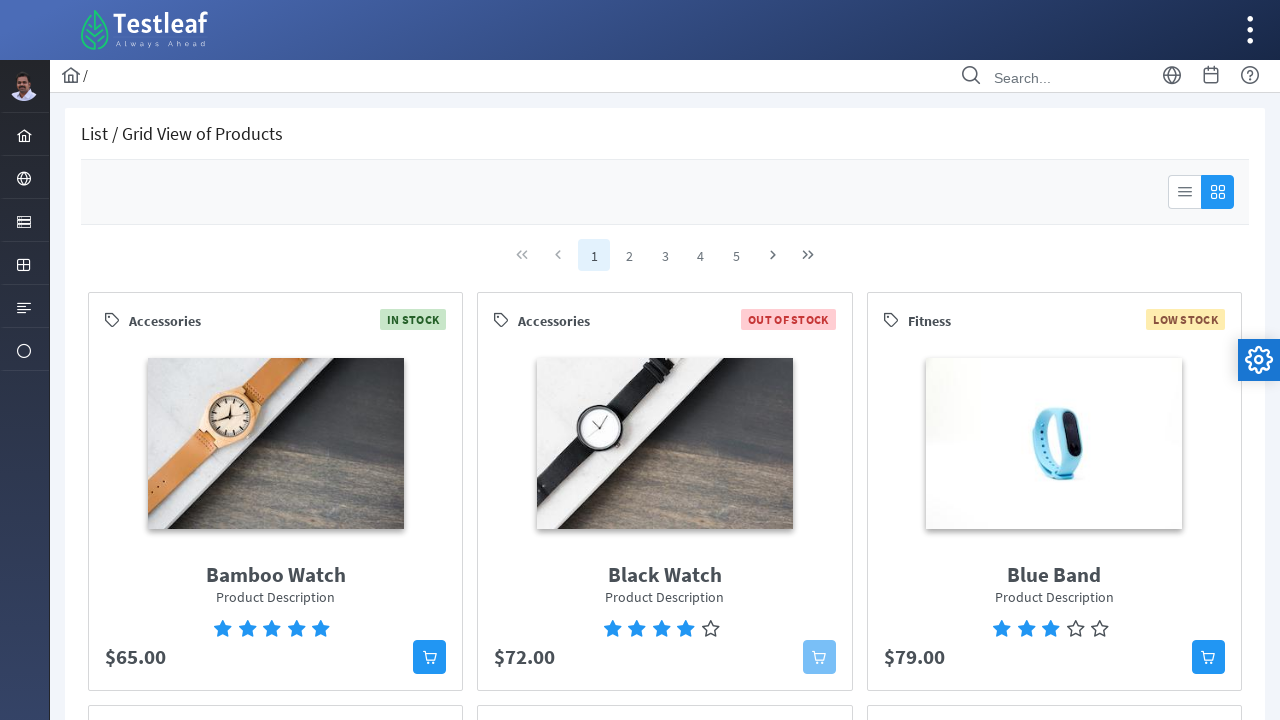

Pressed Control key down to start multi-selection mode
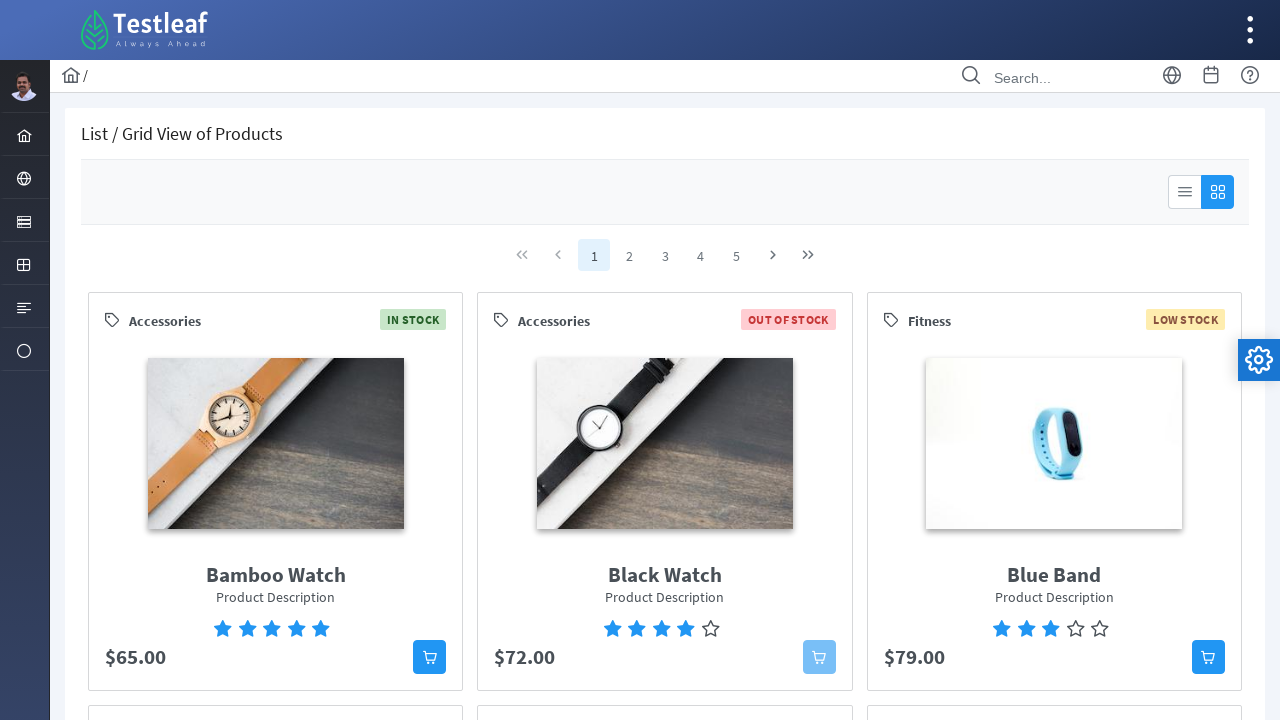

Ctrl+clicked first list item at (291, 472) on xpath=//ul[@aria-label='From']/li >> nth=0
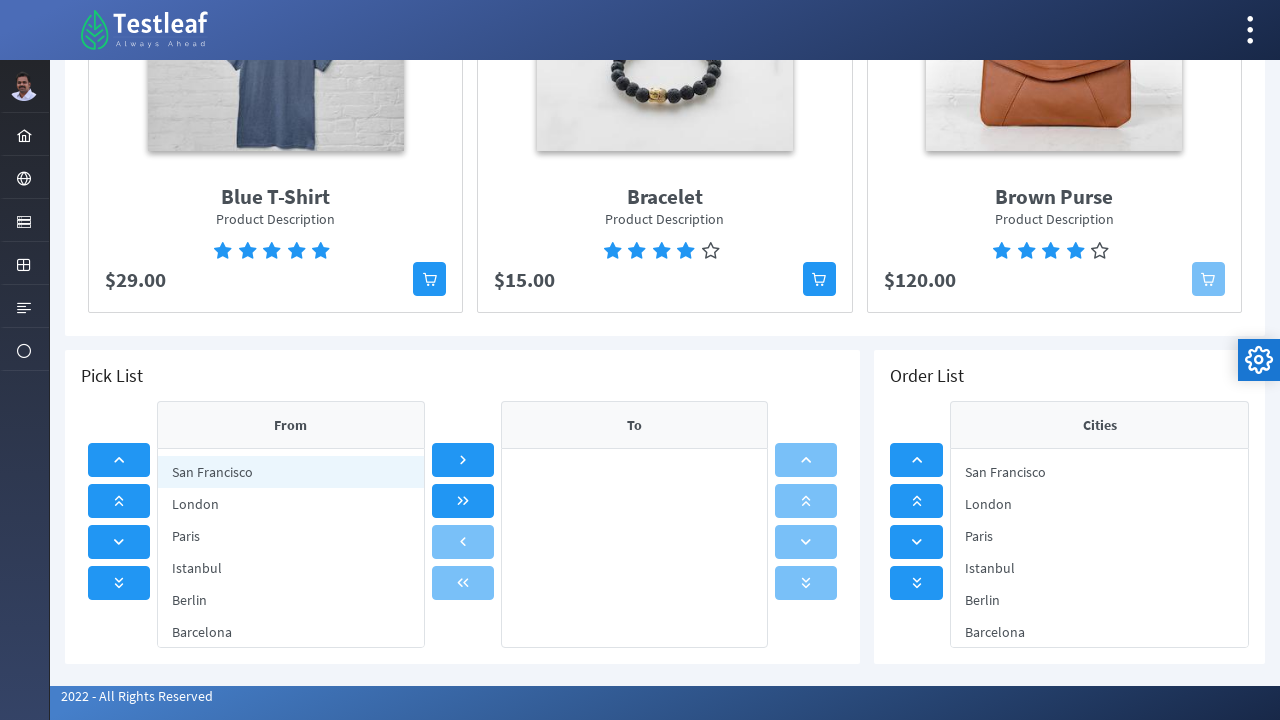

Ctrl+clicked second list item at (291, 504) on xpath=//ul[@aria-label='From']/li >> nth=1
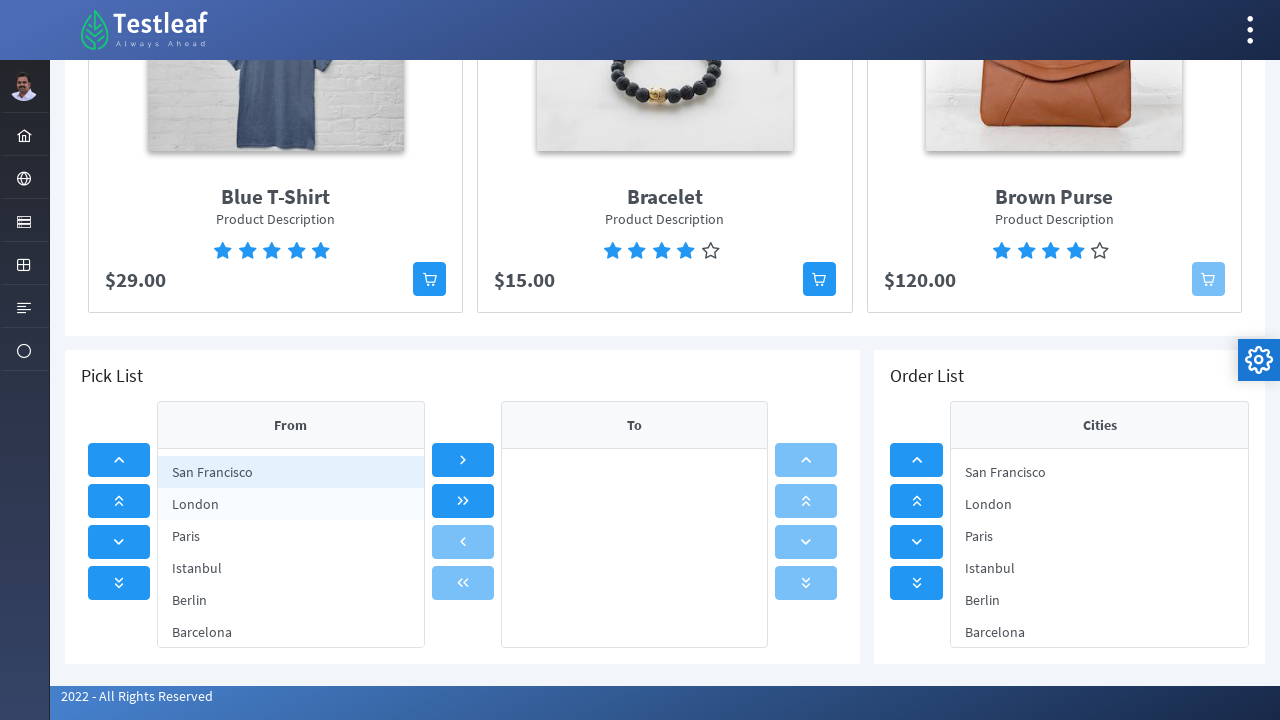

Ctrl+clicked third list item at (291, 536) on xpath=//ul[@aria-label='From']/li >> nth=2
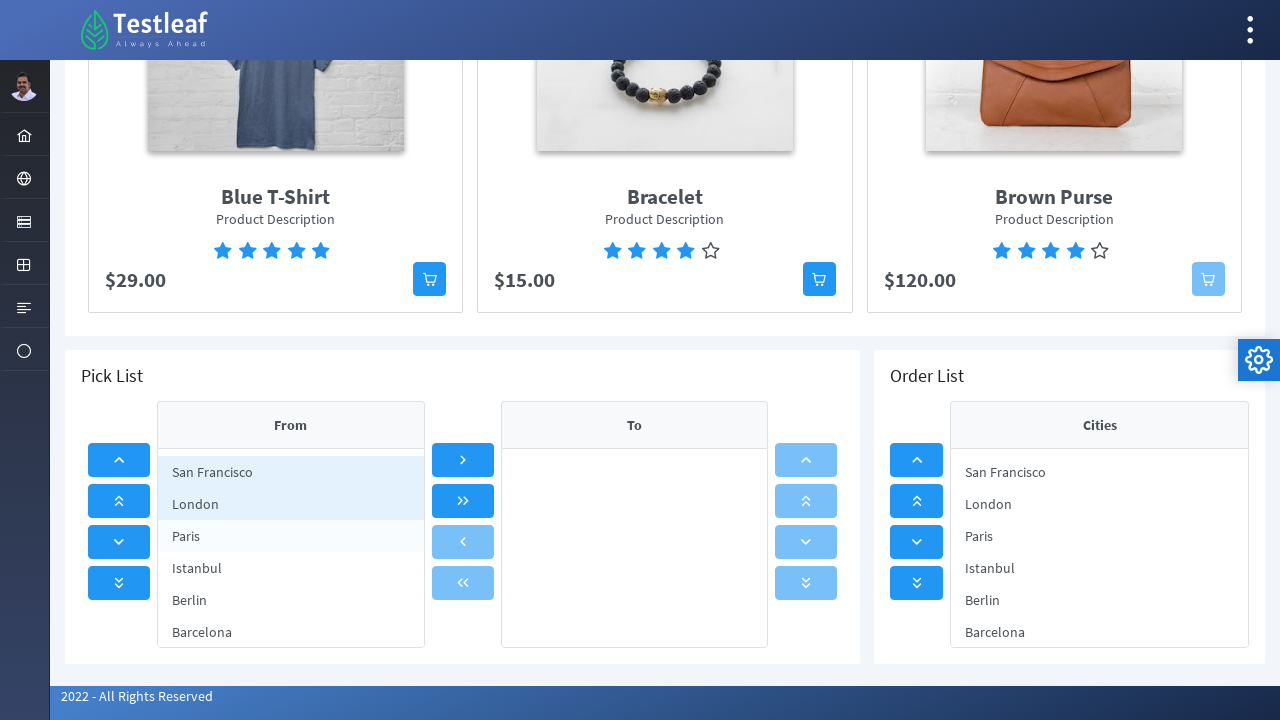

Released Control key to end multi-selection
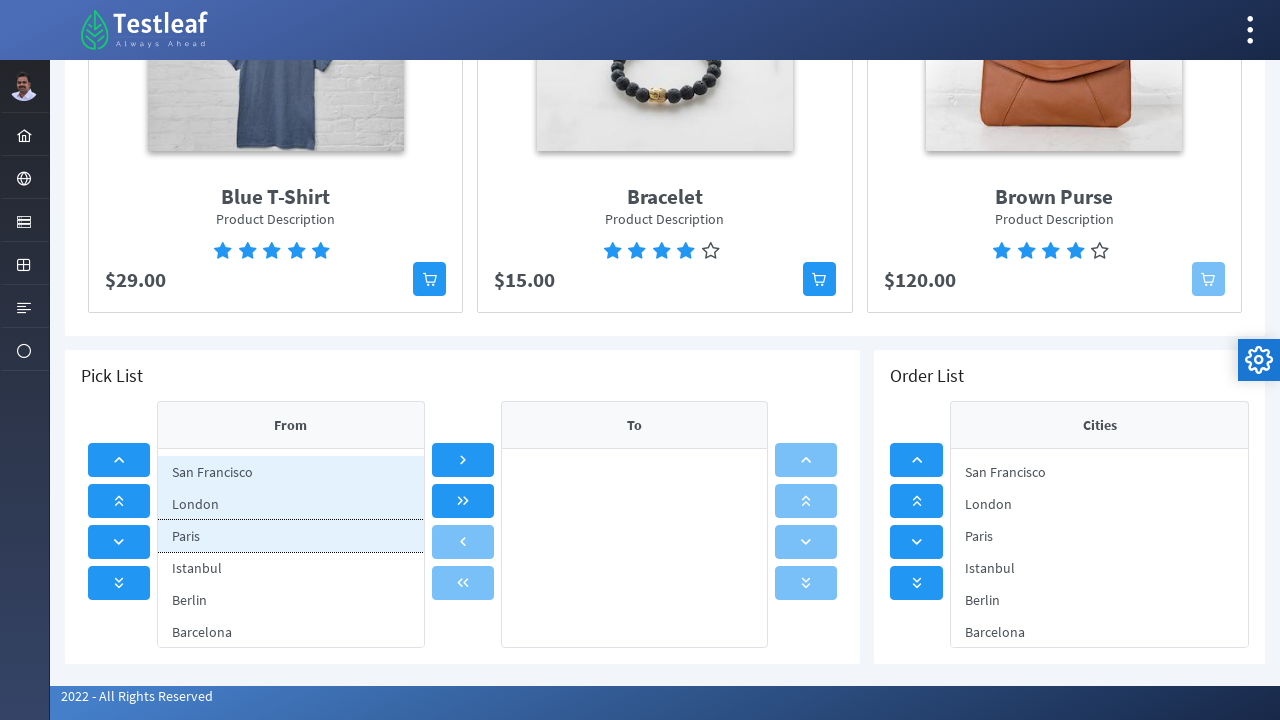

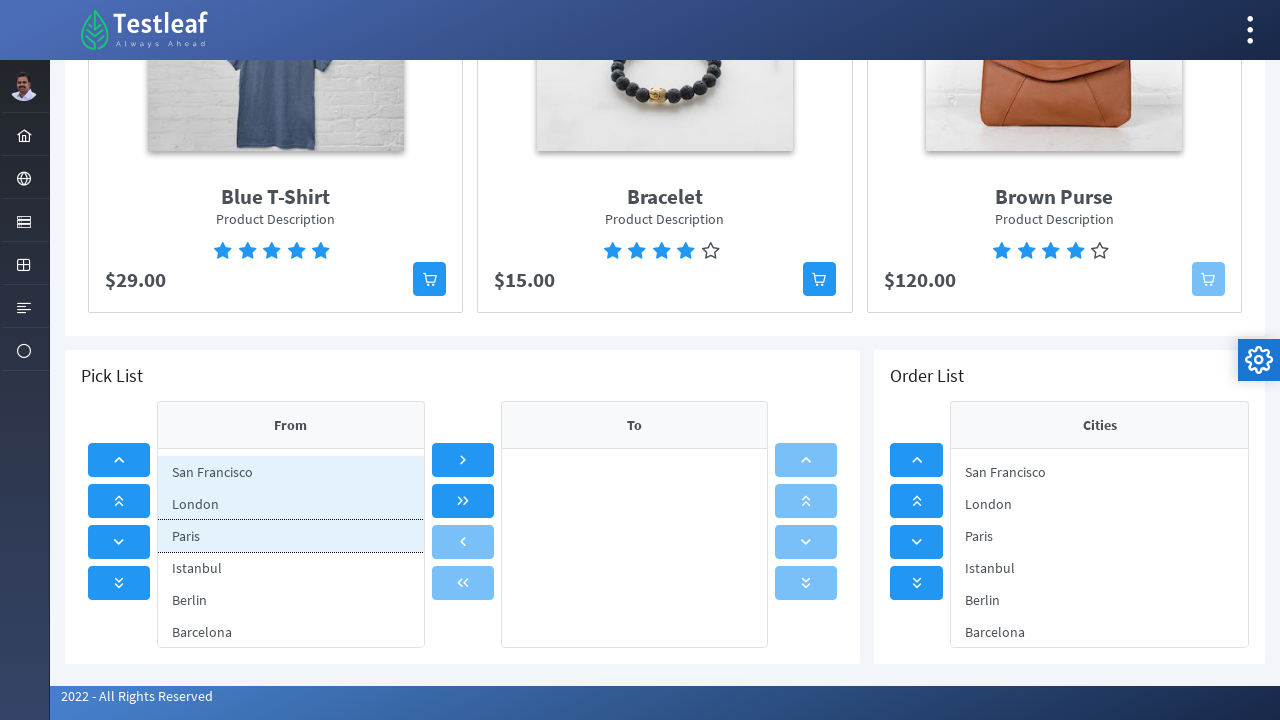